Clicks the 'Get Started' button on the homepage and verifies the URL changes to include the #get-started anchor.

Starting URL: https://practice.sdetunicorns.com/

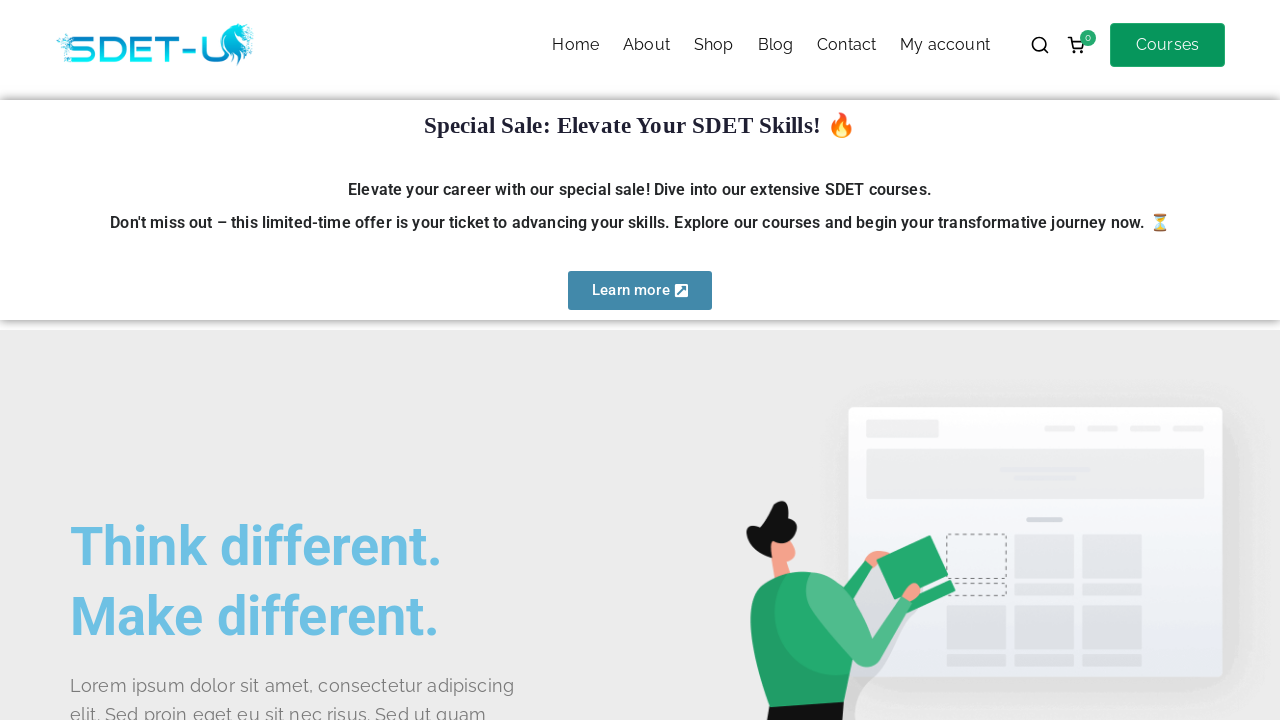

Clicked Get Started button using CSS selector #get-started at (140, 361) on #get-started
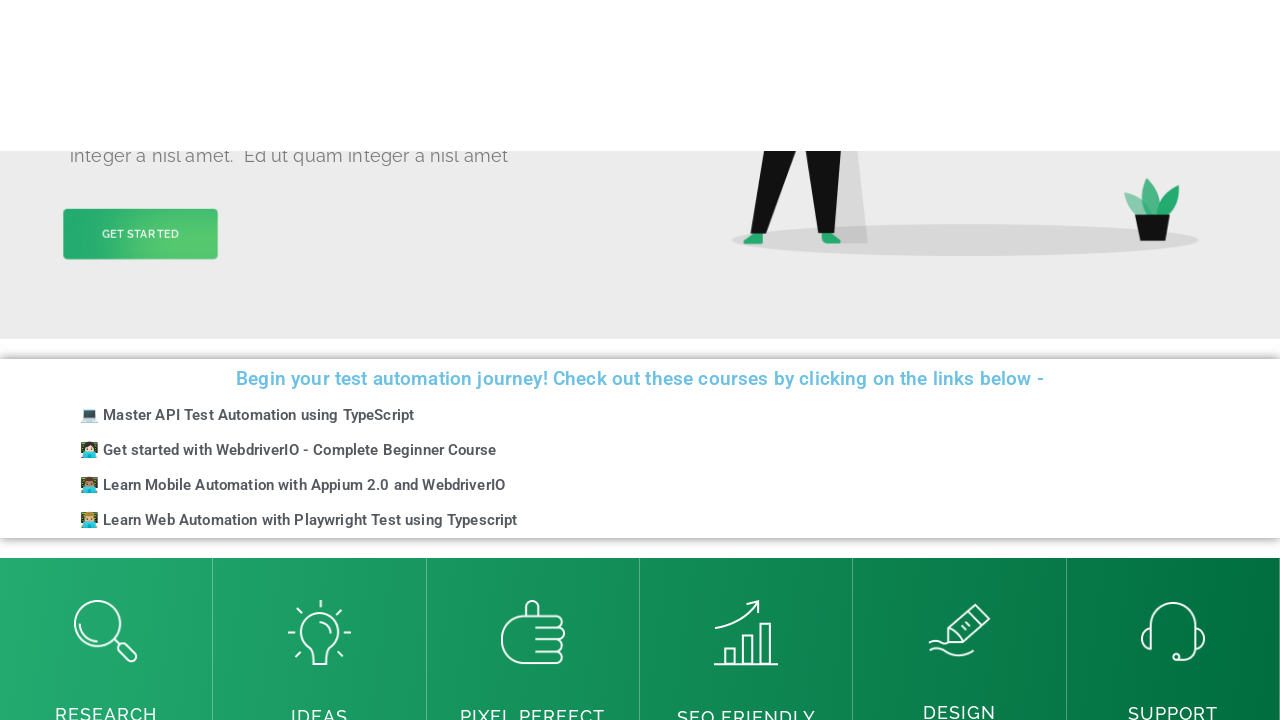

Verified URL changed to include #get-started anchor
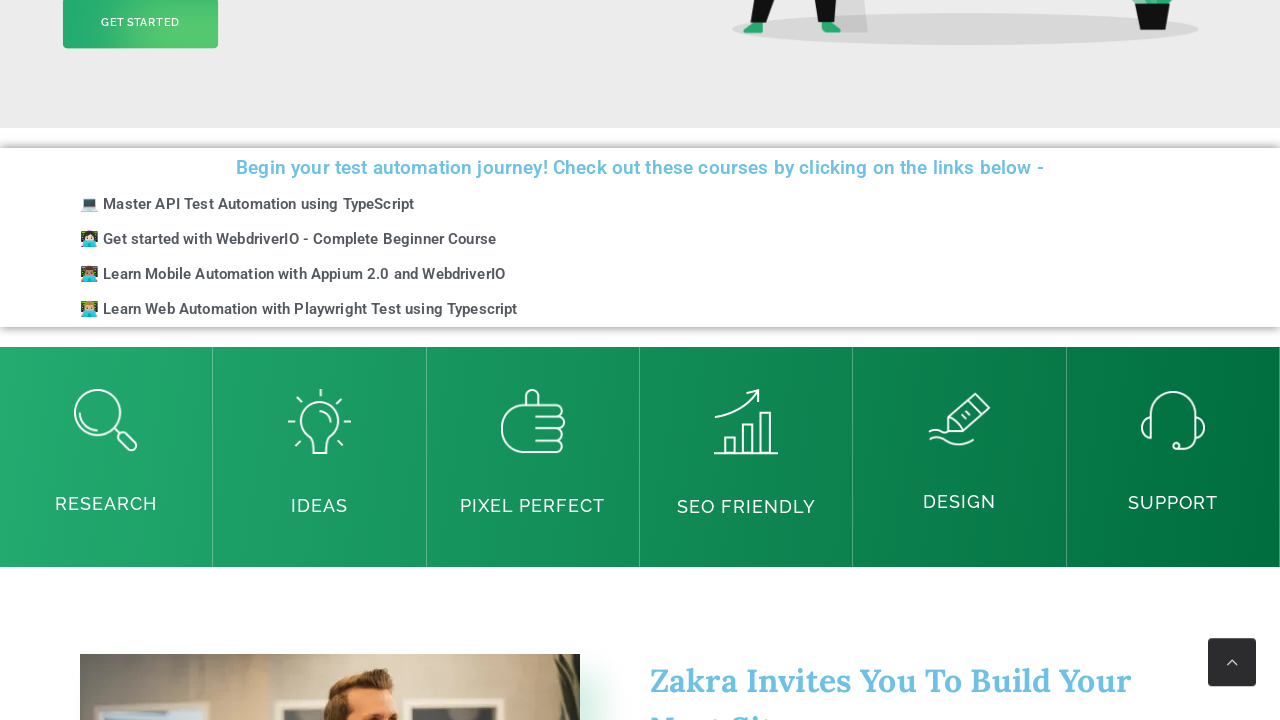

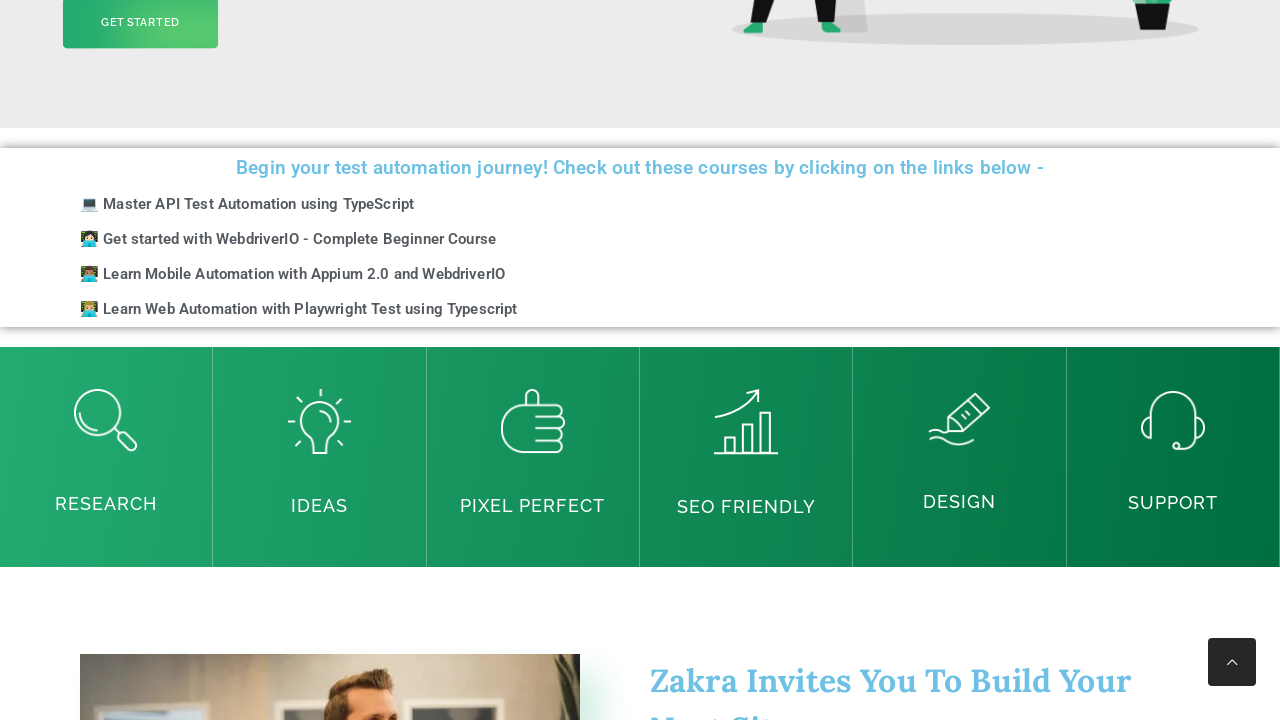